Fills out a practice automation form with randomly generated data including first name, last name, email, phone number, date of birth, subjects, and address fields.

Starting URL: https://demoqa.com/automation-practice-form

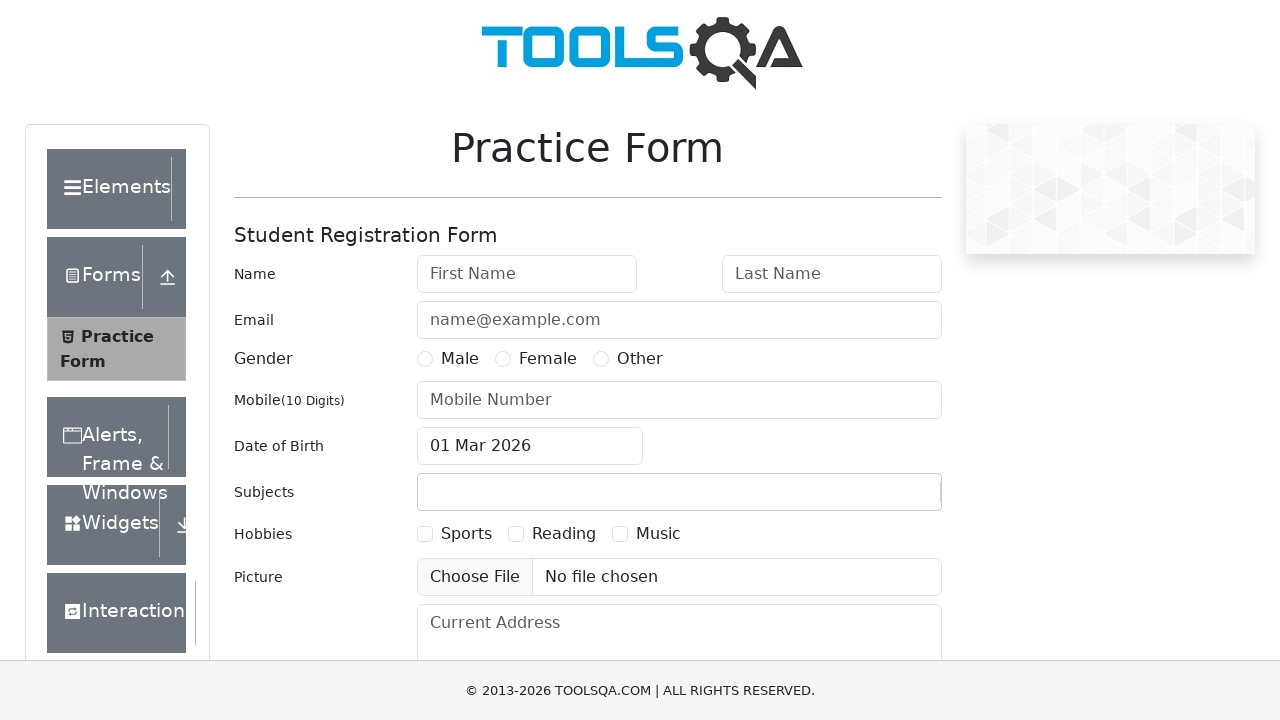

Filled first name field with 'Marcus' on #firstName
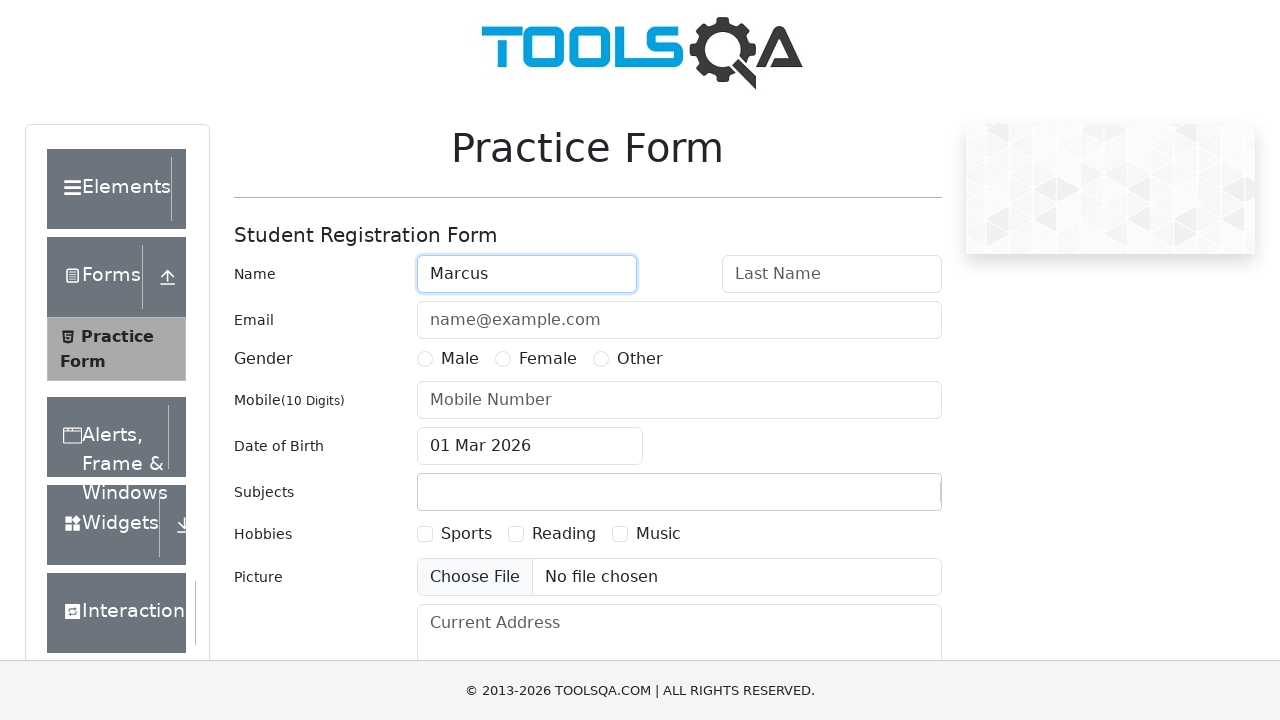

Filled last name field with 'Johnson' on #lastName
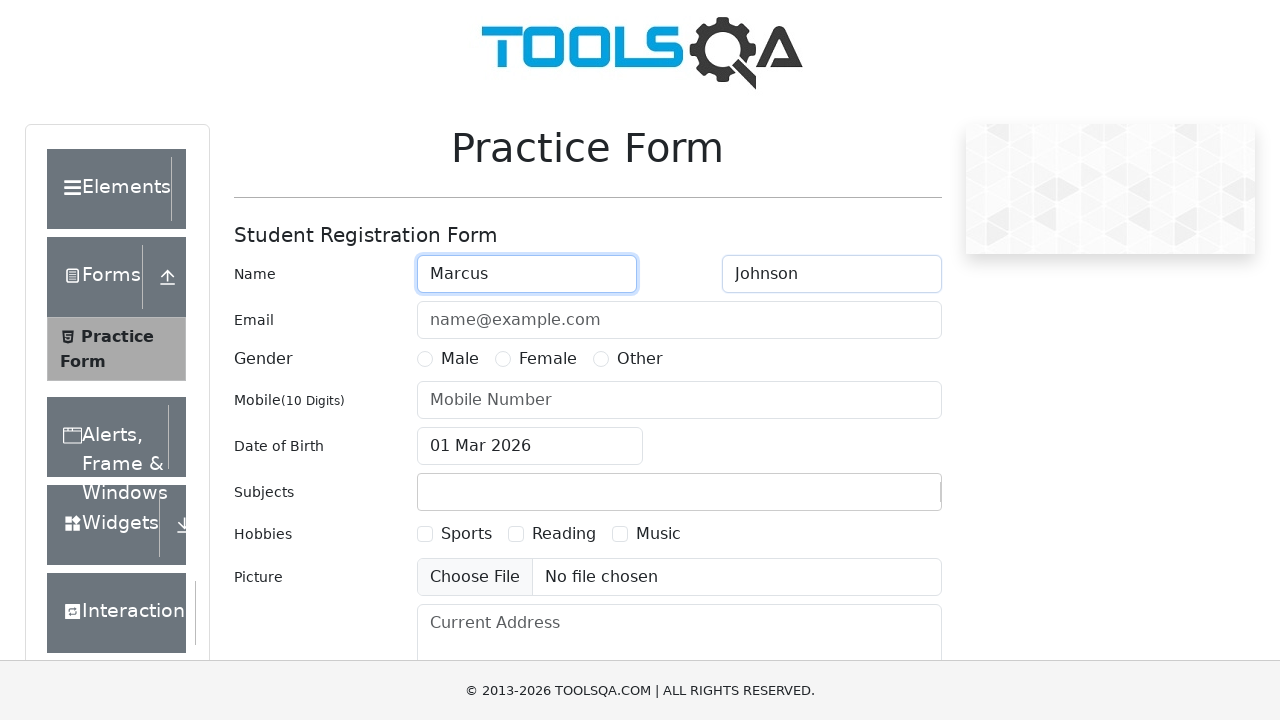

Filled email field with 'marcus.johnson@example.com' on #userEmail
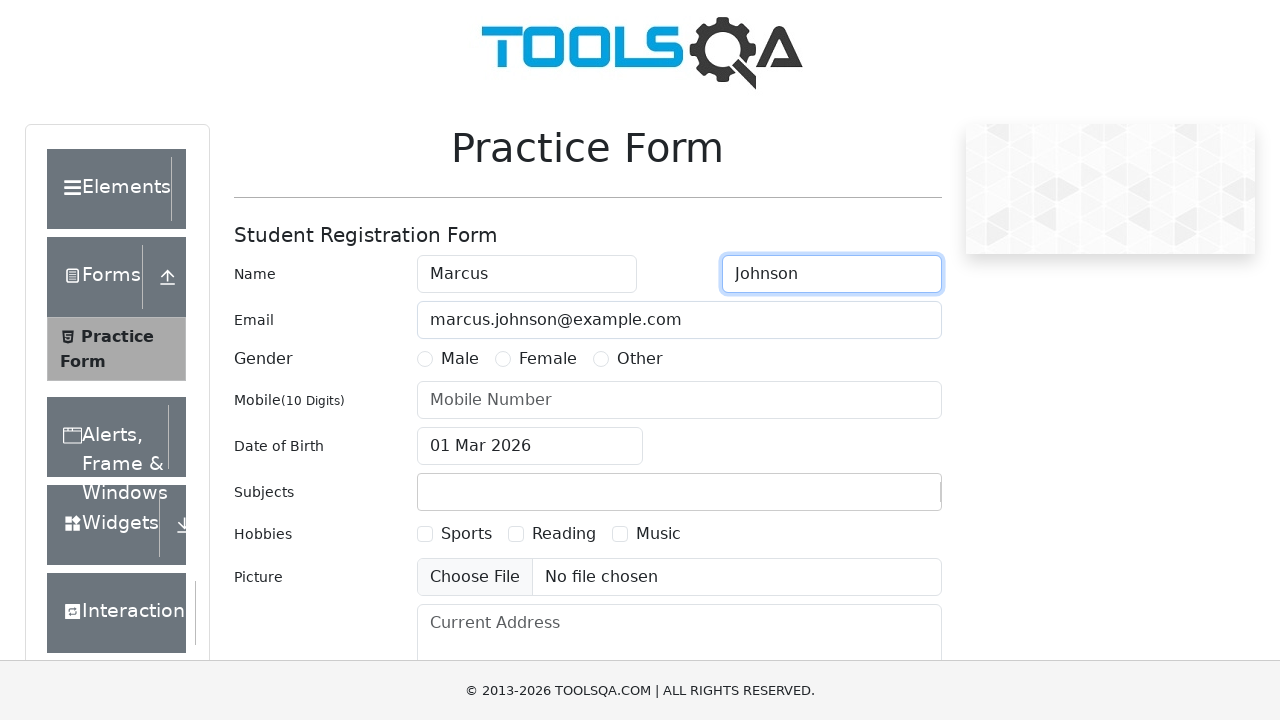

Selected Male gender option at (460, 359) on label[for='gender-radio-1']
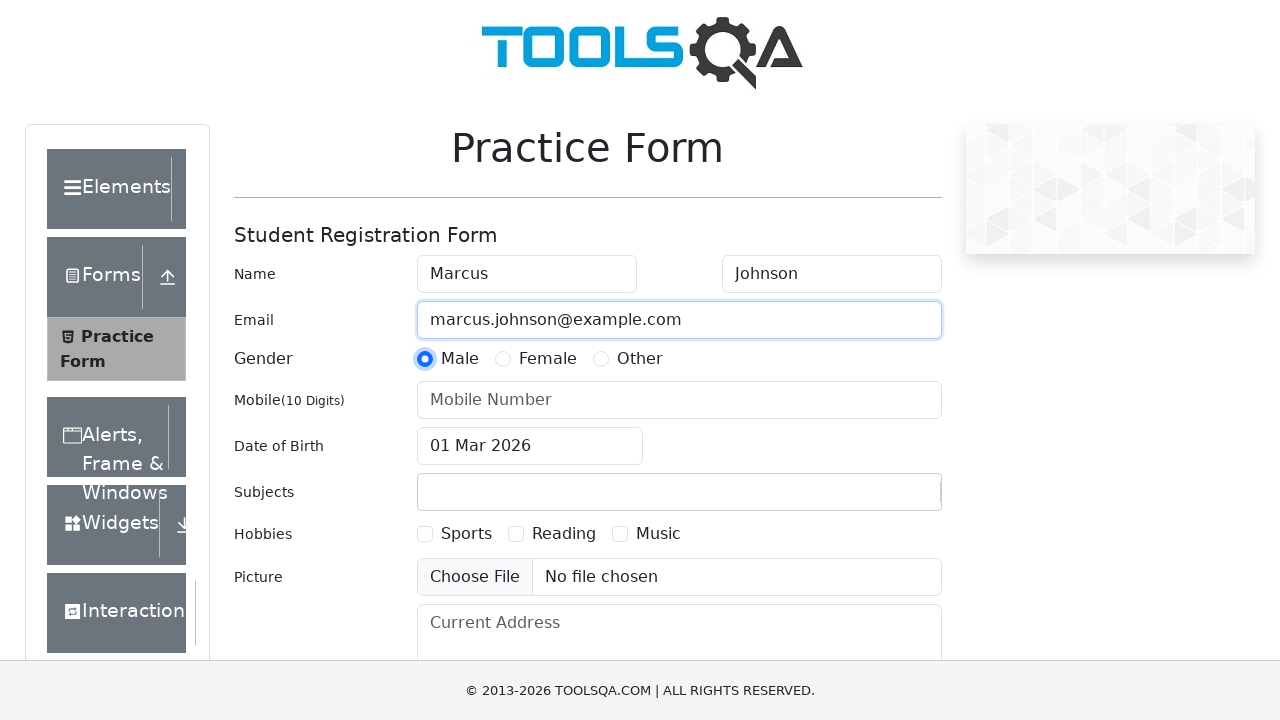

Filled mobile number field with '5551234567' on #userNumber
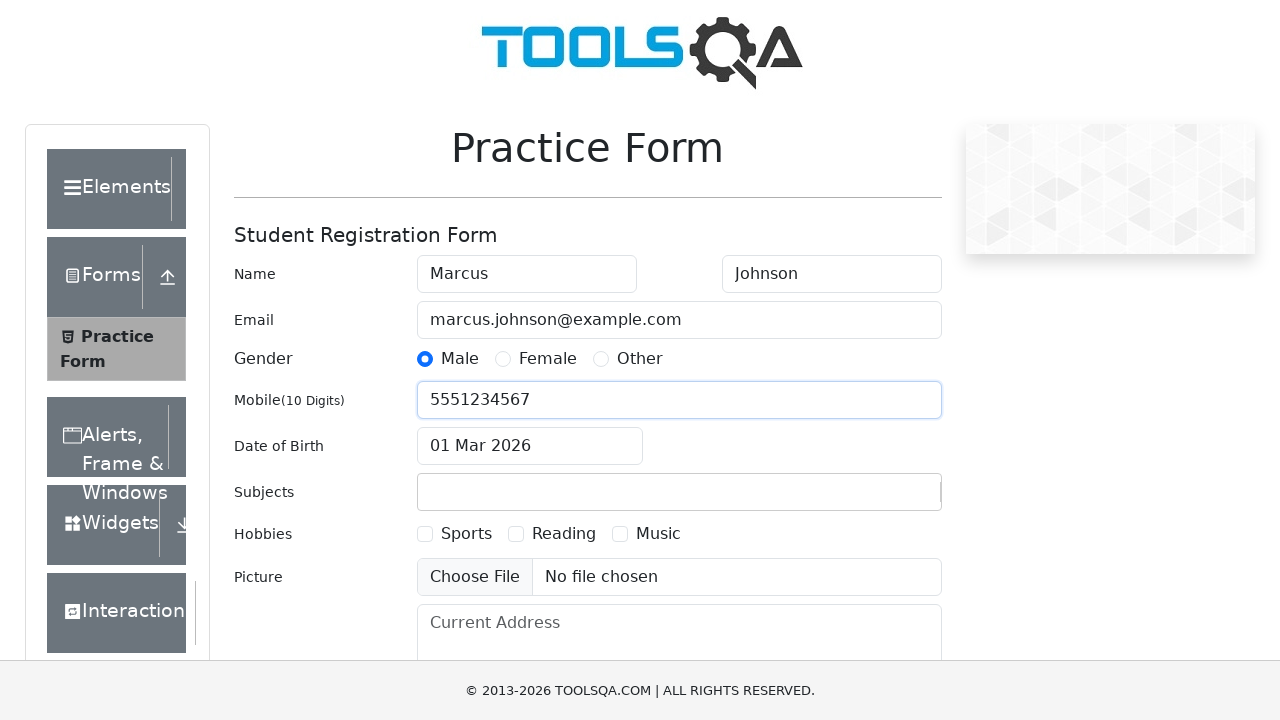

Clicked date of birth field to open date picker at (530, 446) on #dateOfBirthInput
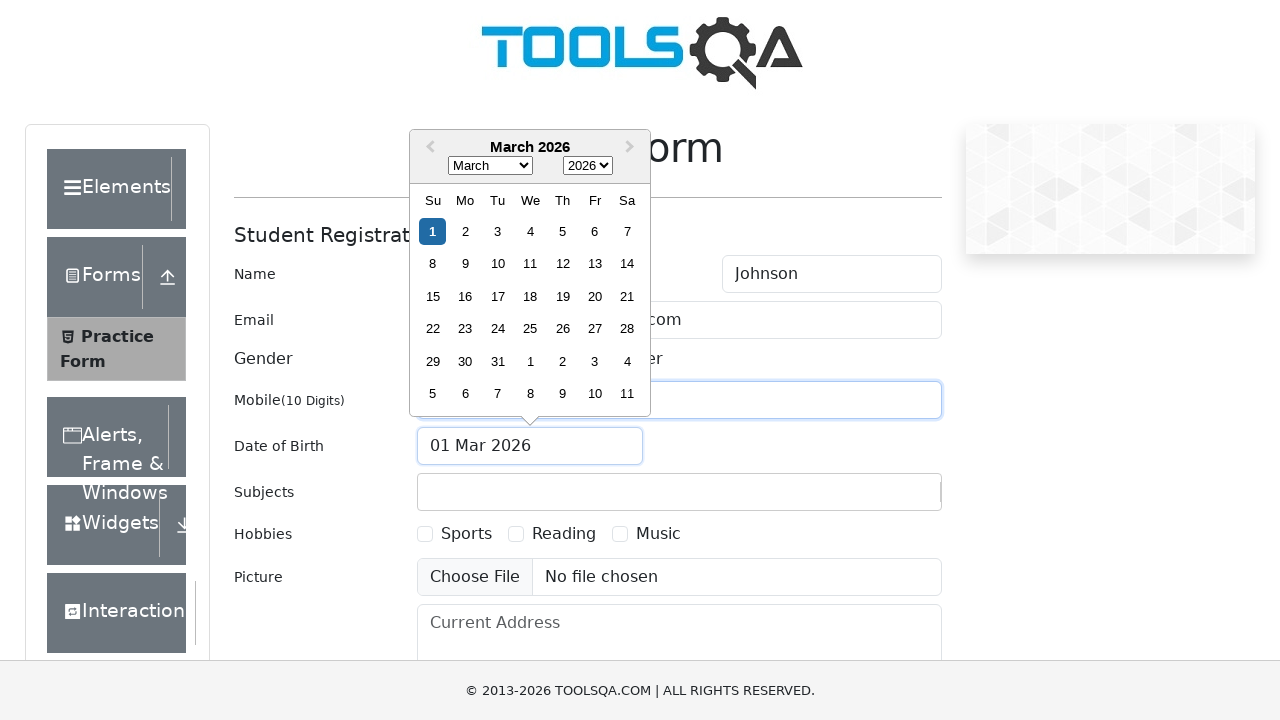

Selected July in date picker month selector on .react-datepicker__month-select
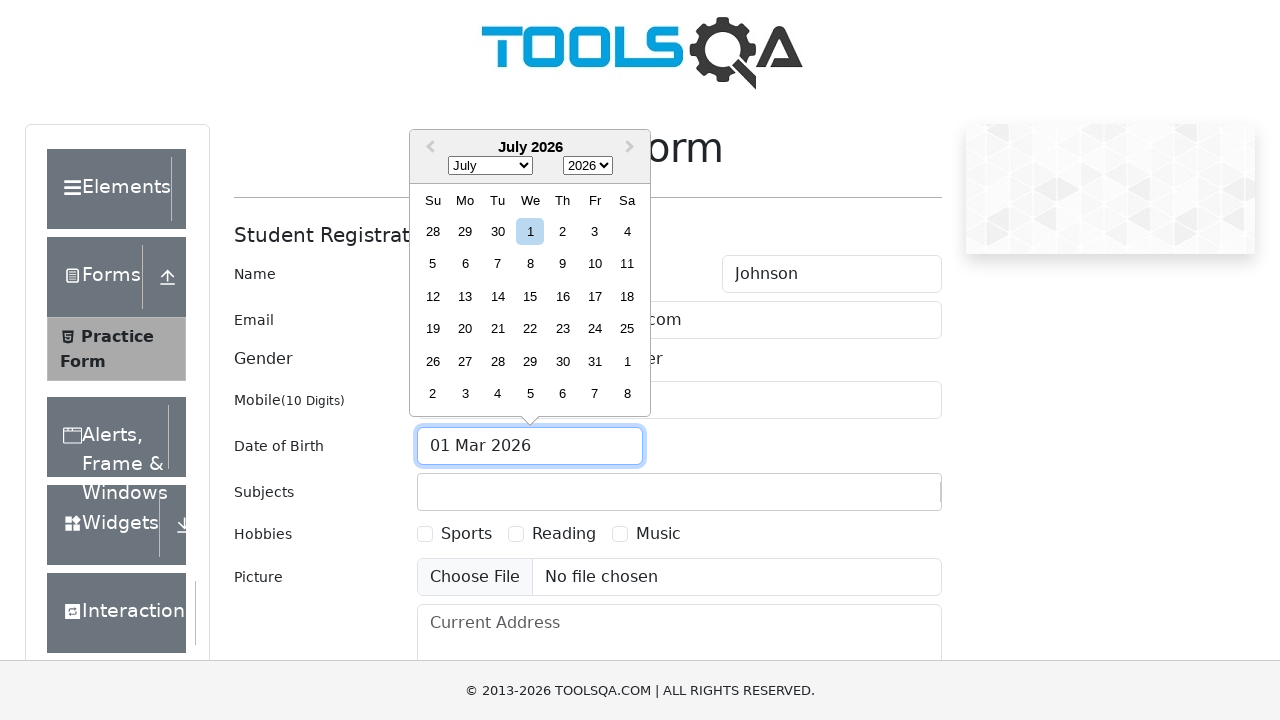

Selected 1980 in date picker year selector on .react-datepicker__year-select
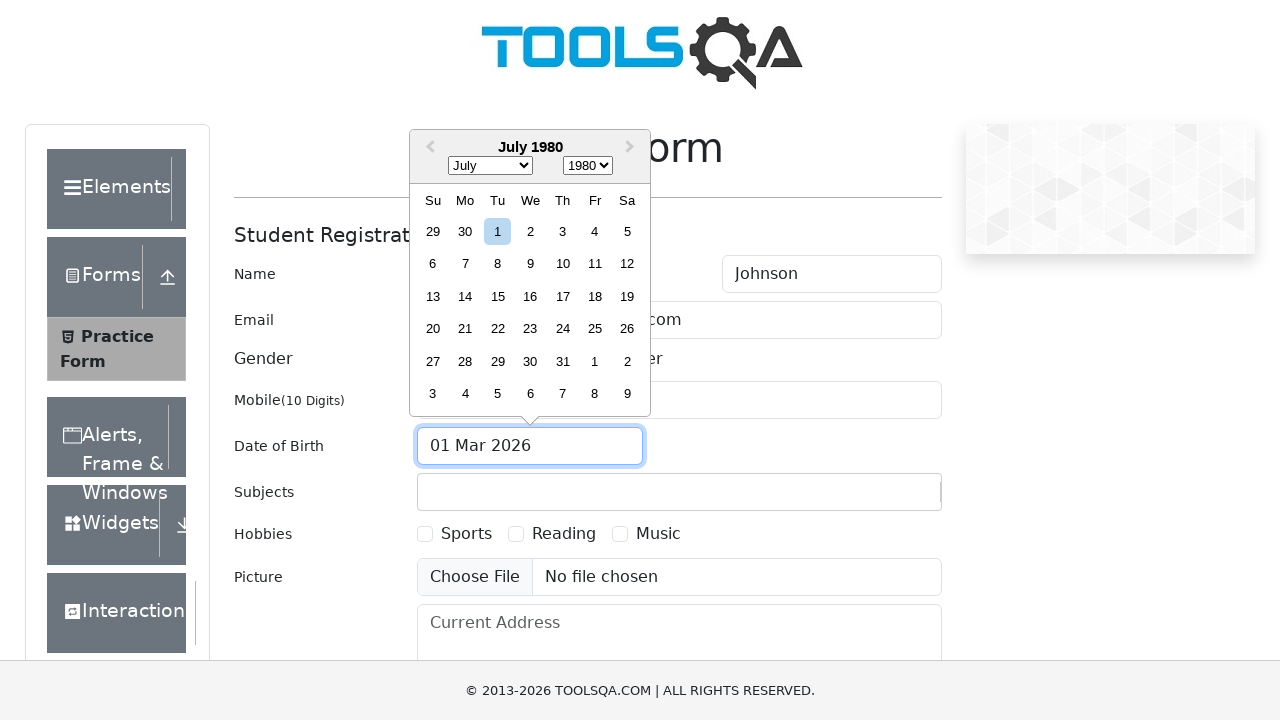

Selected day 20 in date picker at (433, 329) on .react-datepicker__day--020
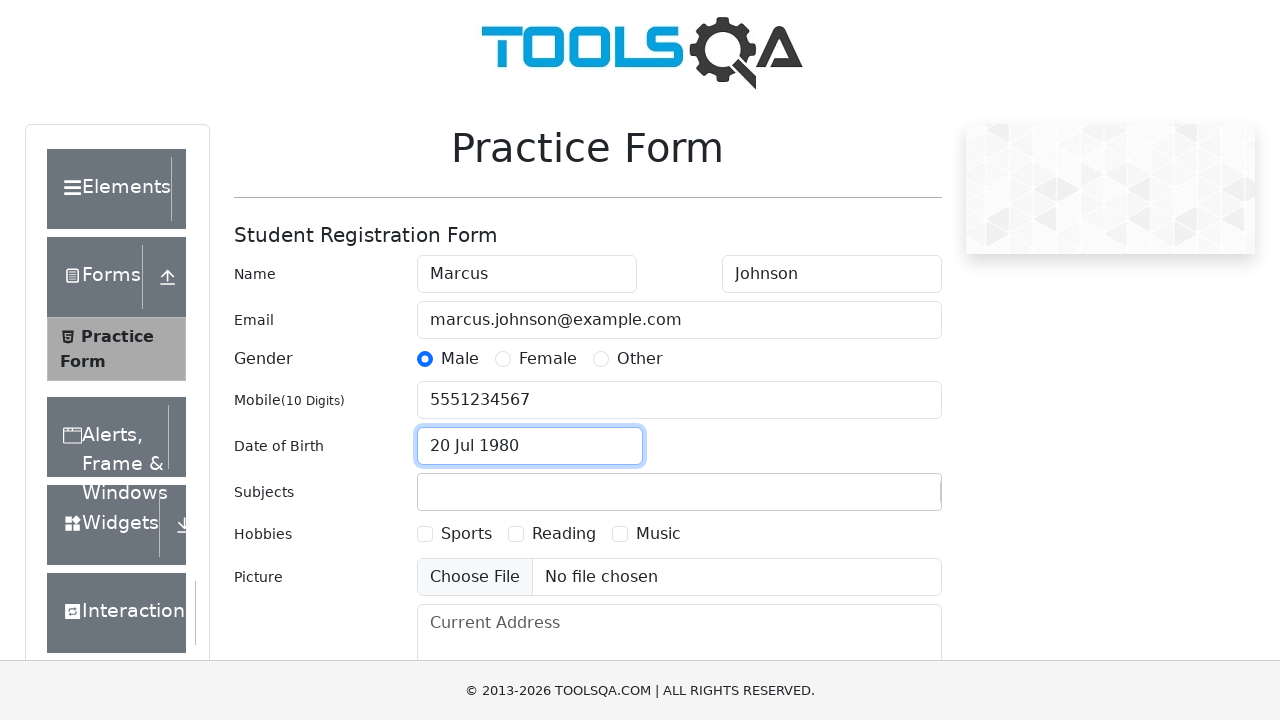

Filled subjects field with 'English' on #subjectsInput
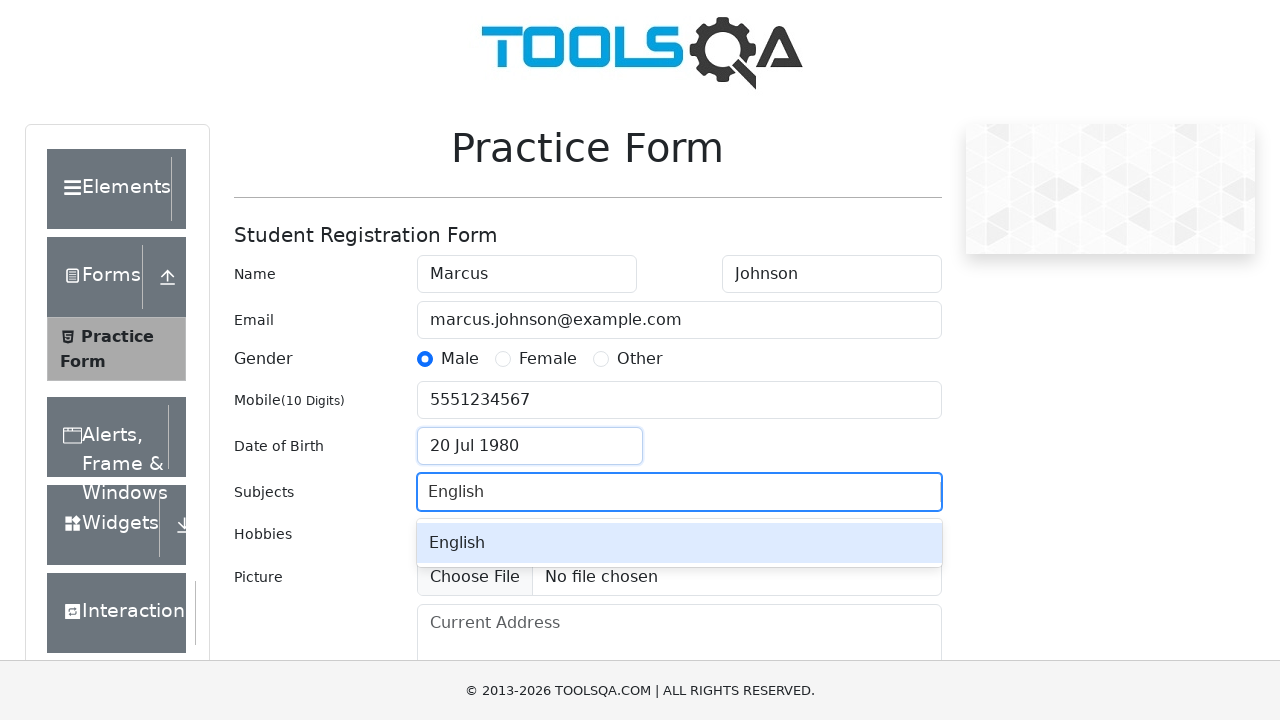

Pressed Enter to confirm subject selection on #subjectsInput
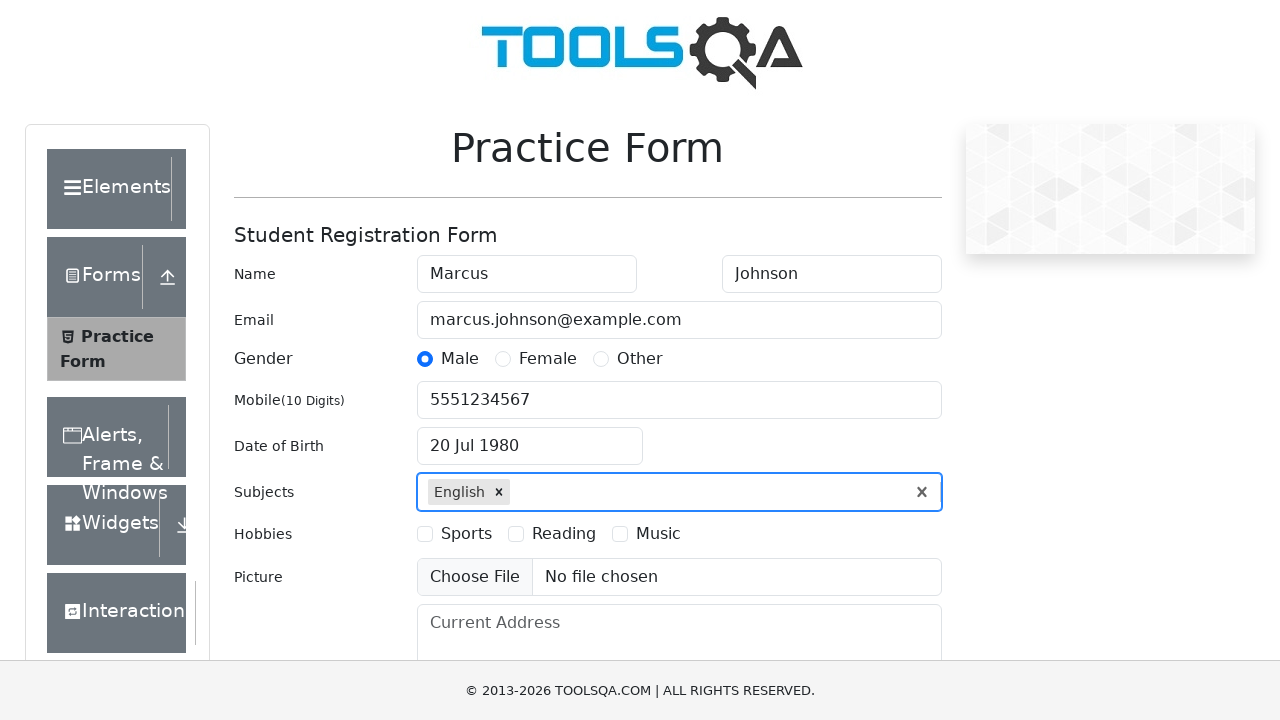

Selected Sports hobby checkbox at (466, 534) on label[for='hobbies-checkbox-1']
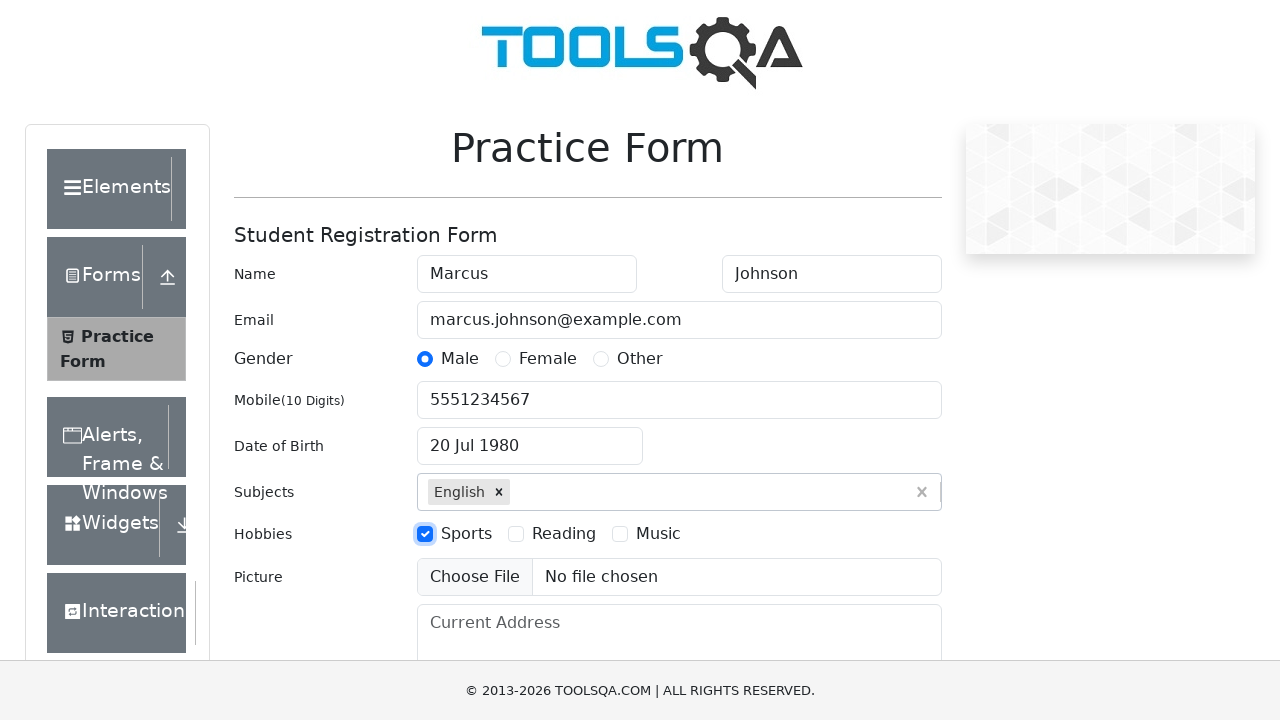

Filled current address field with '123 Main Street, Apt 4B, New York, NY 10001' on #currentAddress
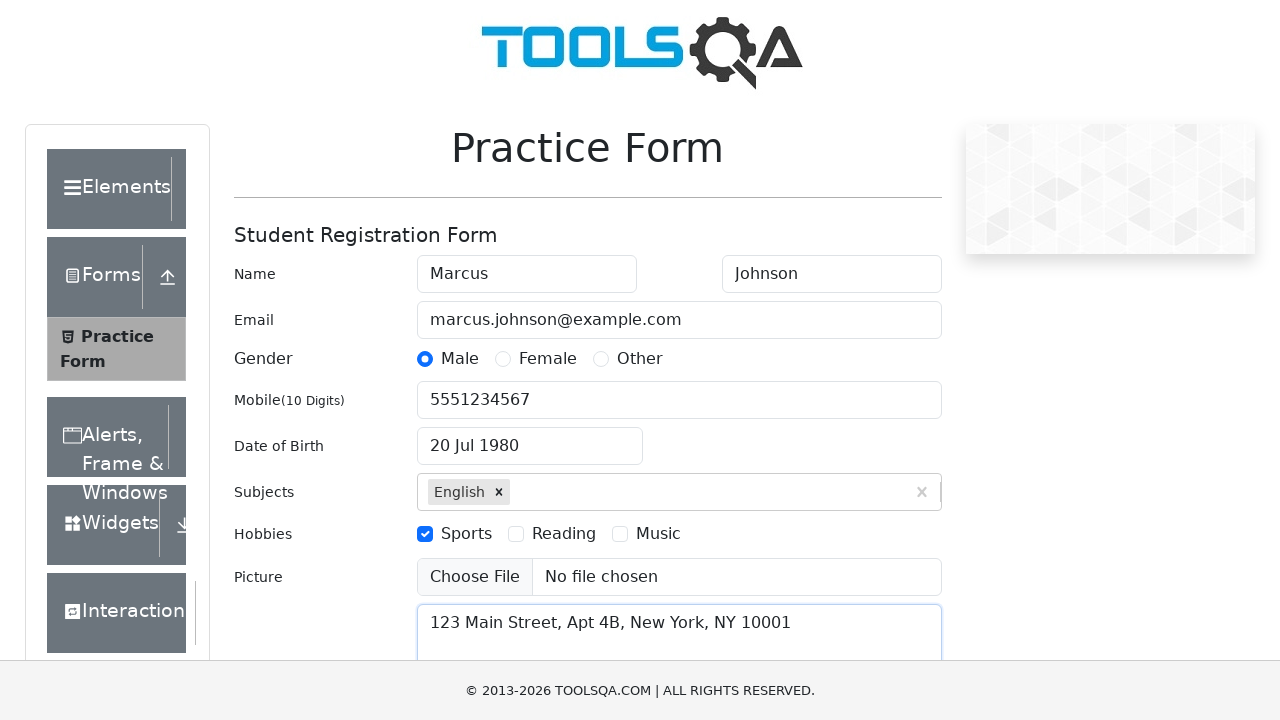

Clicked state dropdown to open options at (527, 437) on #state
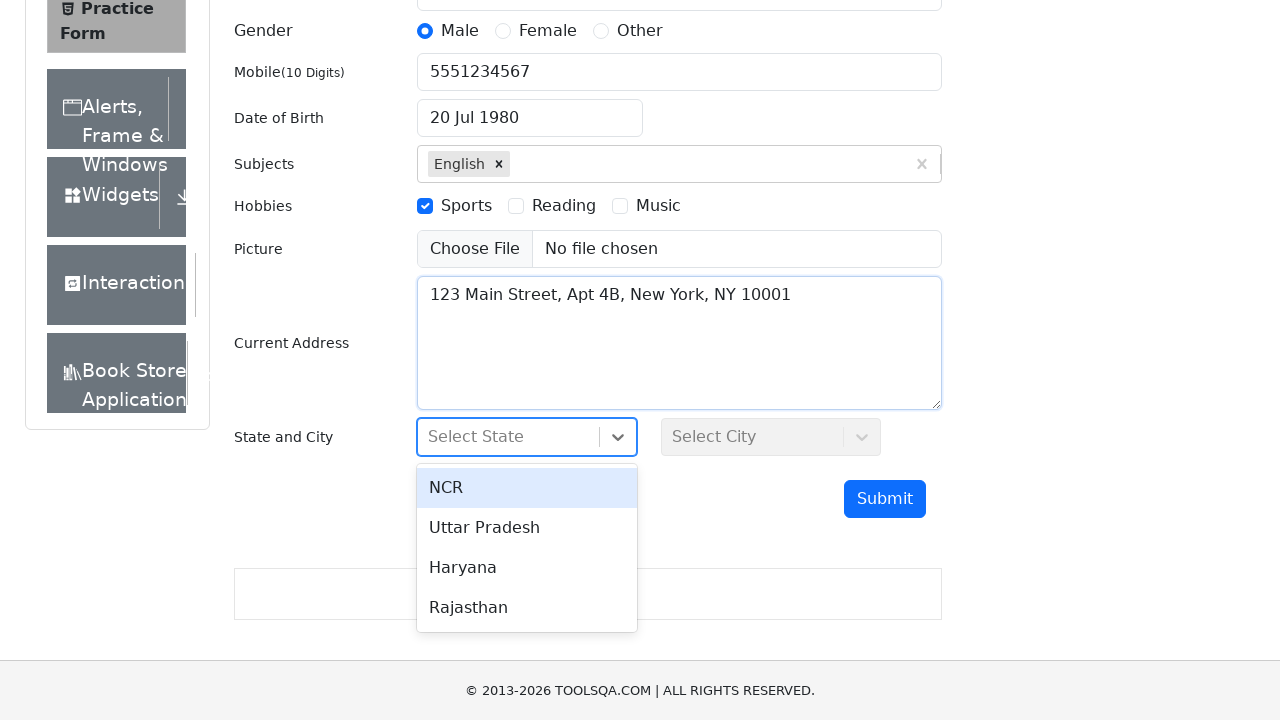

Selected NCR state option at (527, 488) on div[id*='react-select'][id*='option-0']
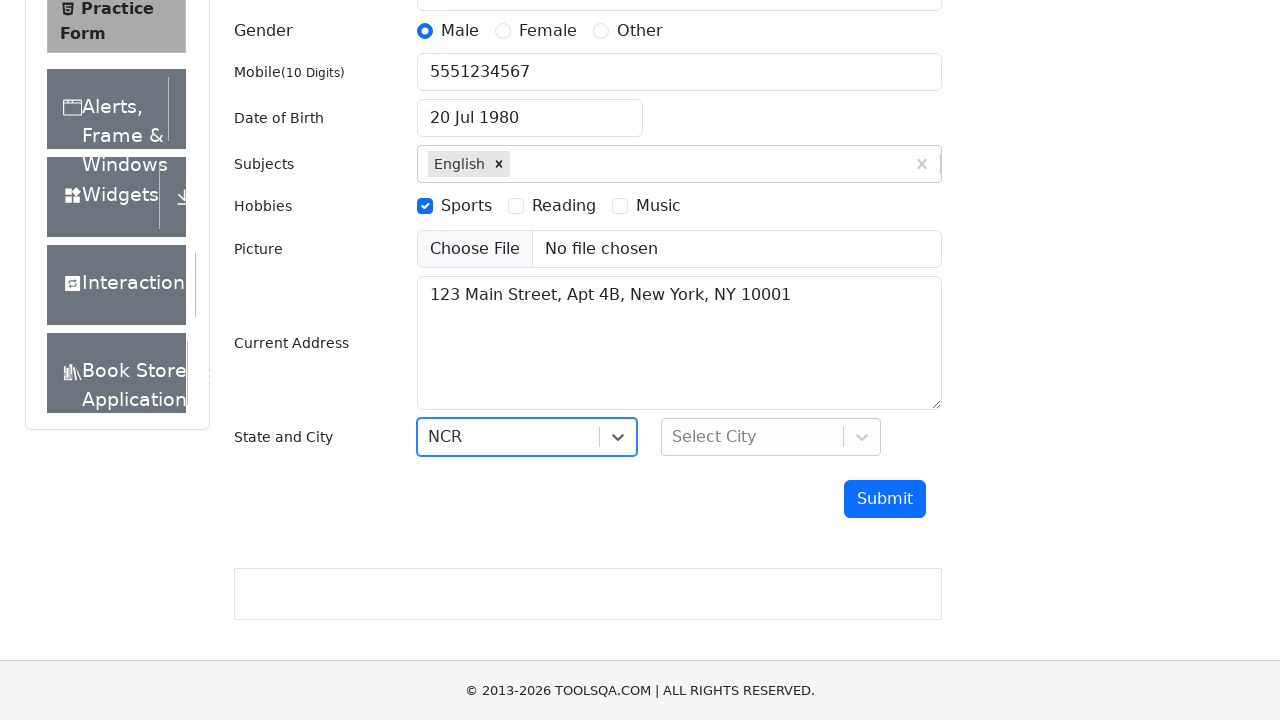

Waited for state selection to complete
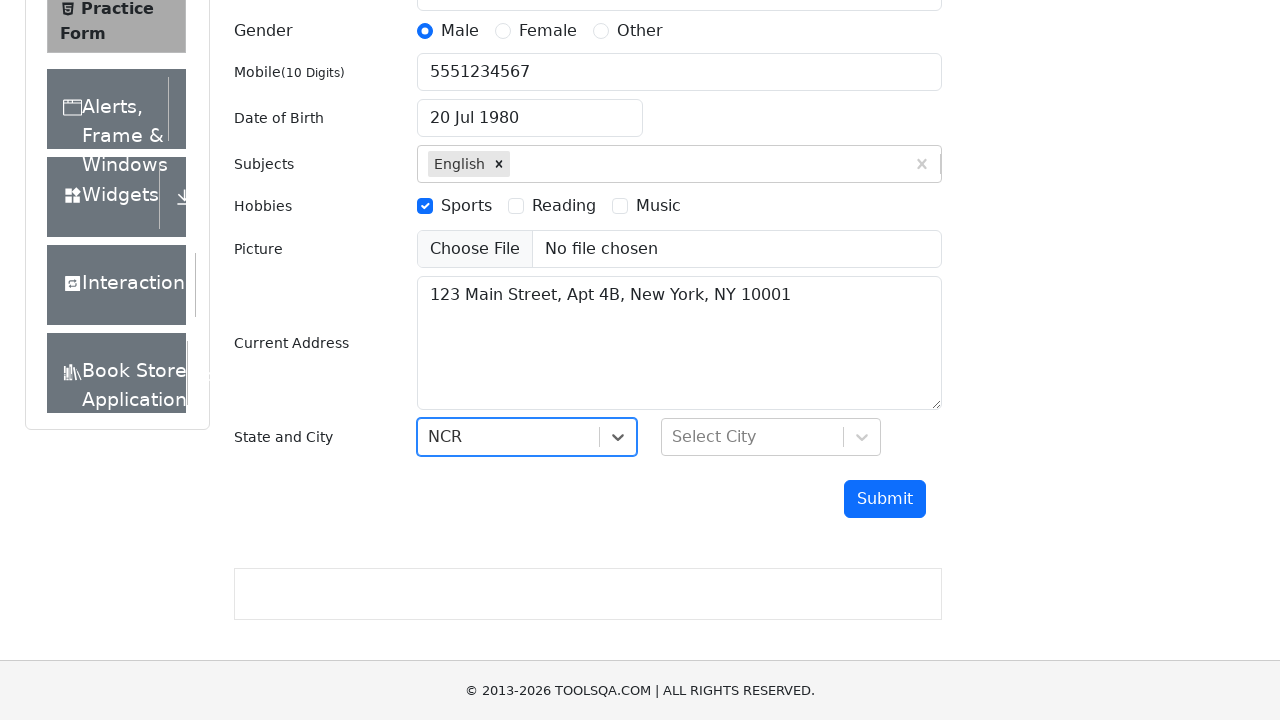

Clicked city dropdown to open options at (771, 437) on #city
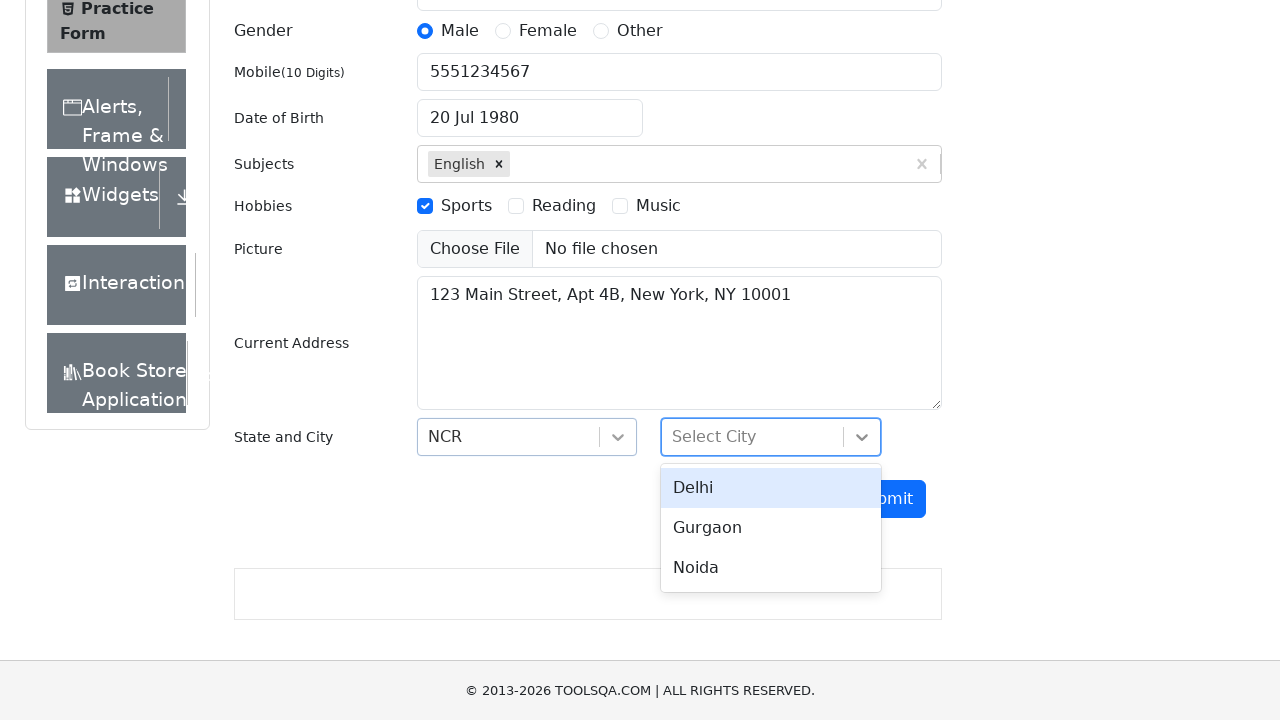

Selected first city option at (771, 488) on div[id*='react-select'][id*='option-0']
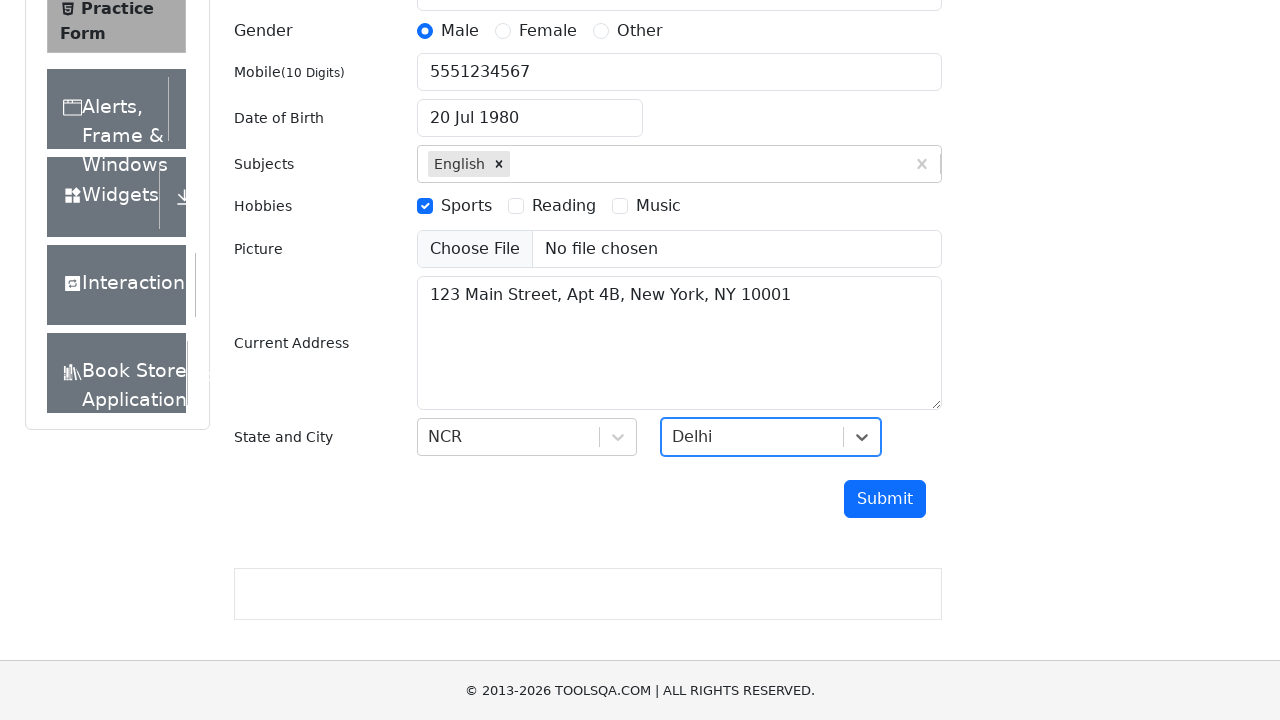

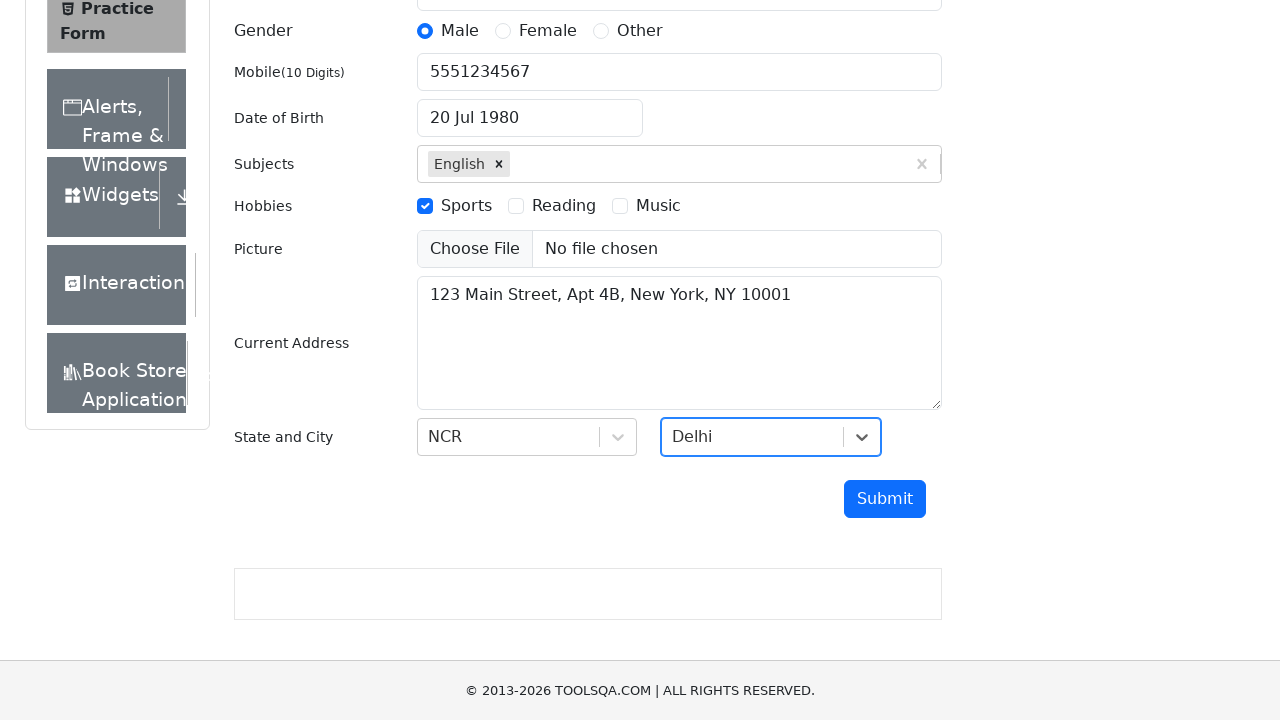